Tests JavaScript alert handling by clicking a button that triggers an alert, accepting it, and verifying the success message

Starting URL: https://the-internet.herokuapp.com/javascript_alerts

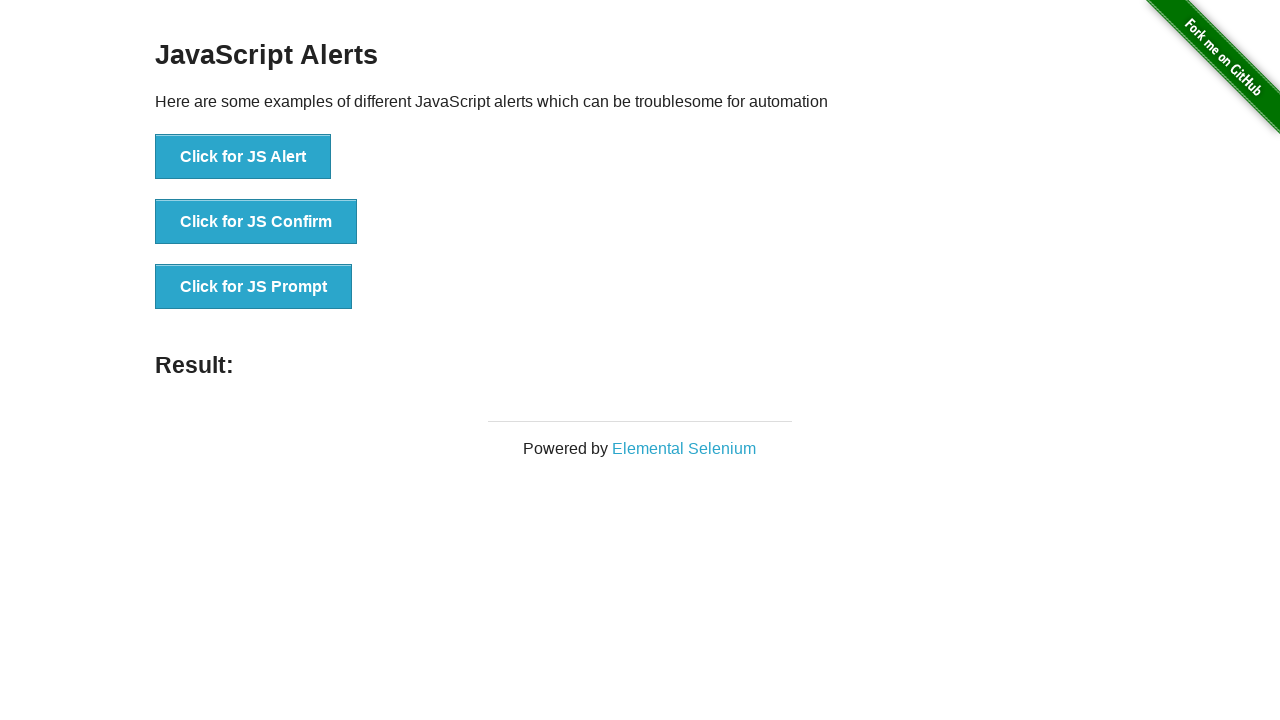

Clicked button to trigger JavaScript alert at (243, 157) on text='Click for JS Alert'
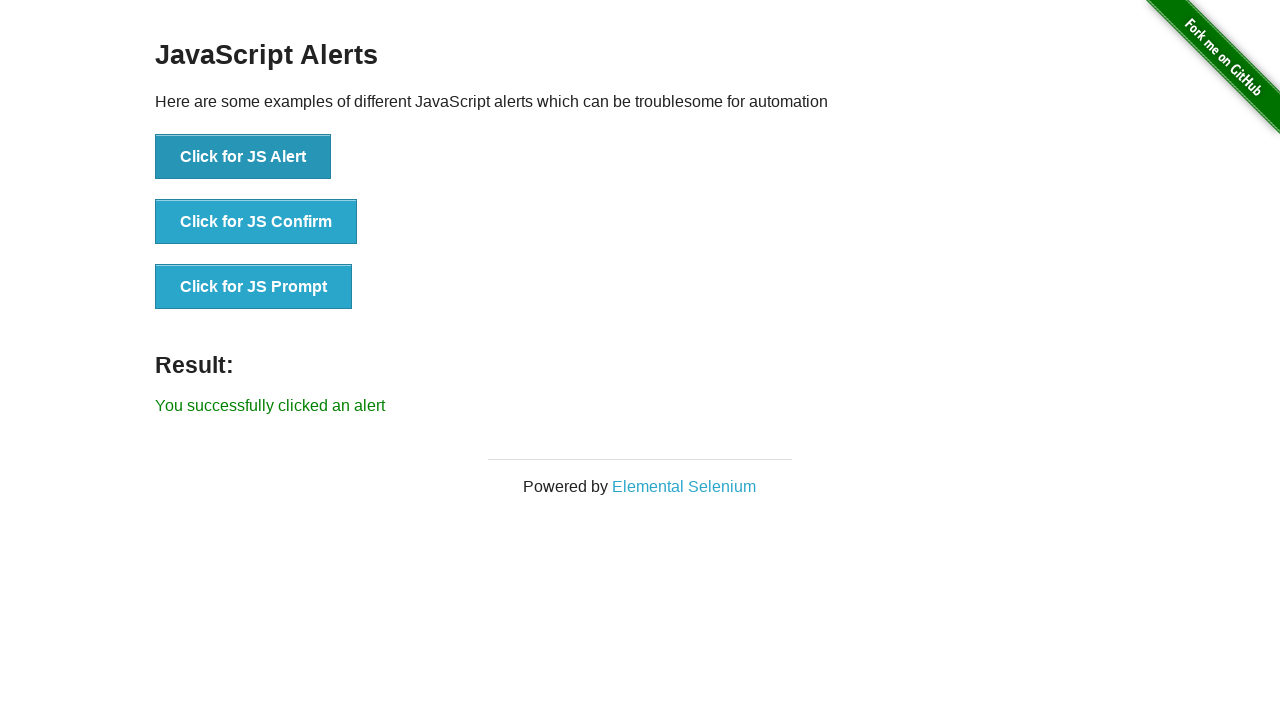

Set up dialog handler to accept alert
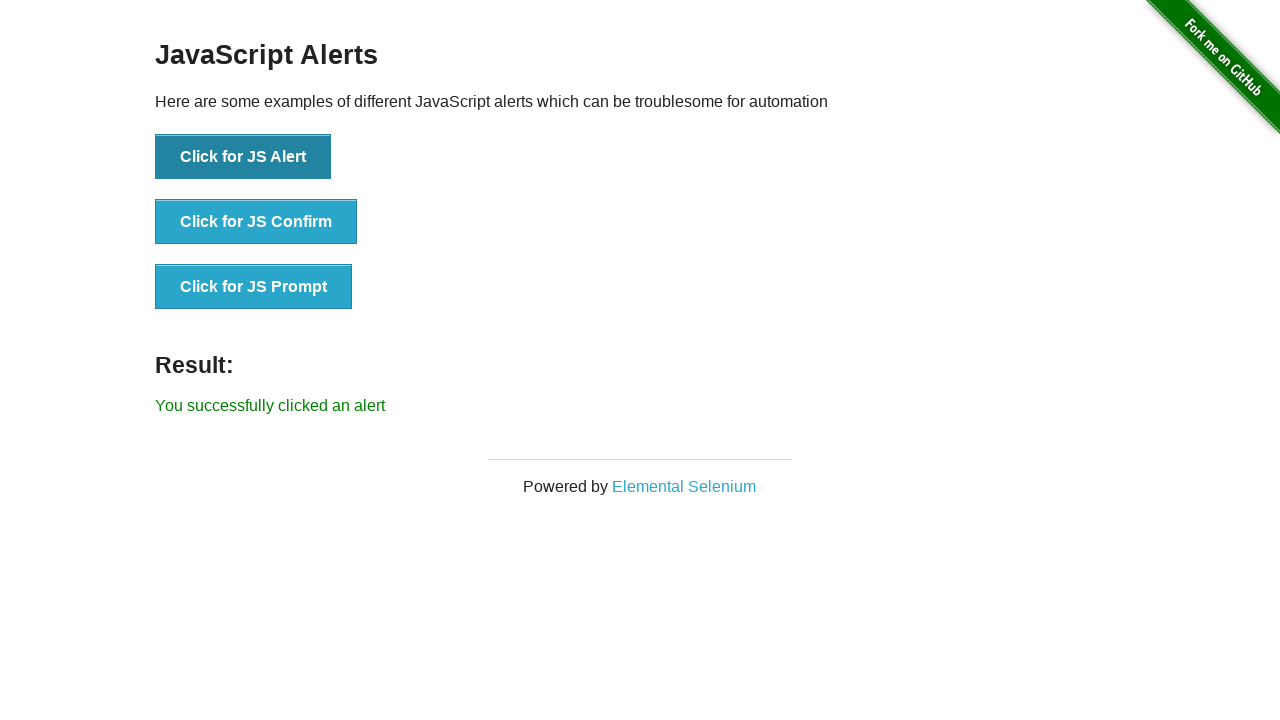

Located success message element
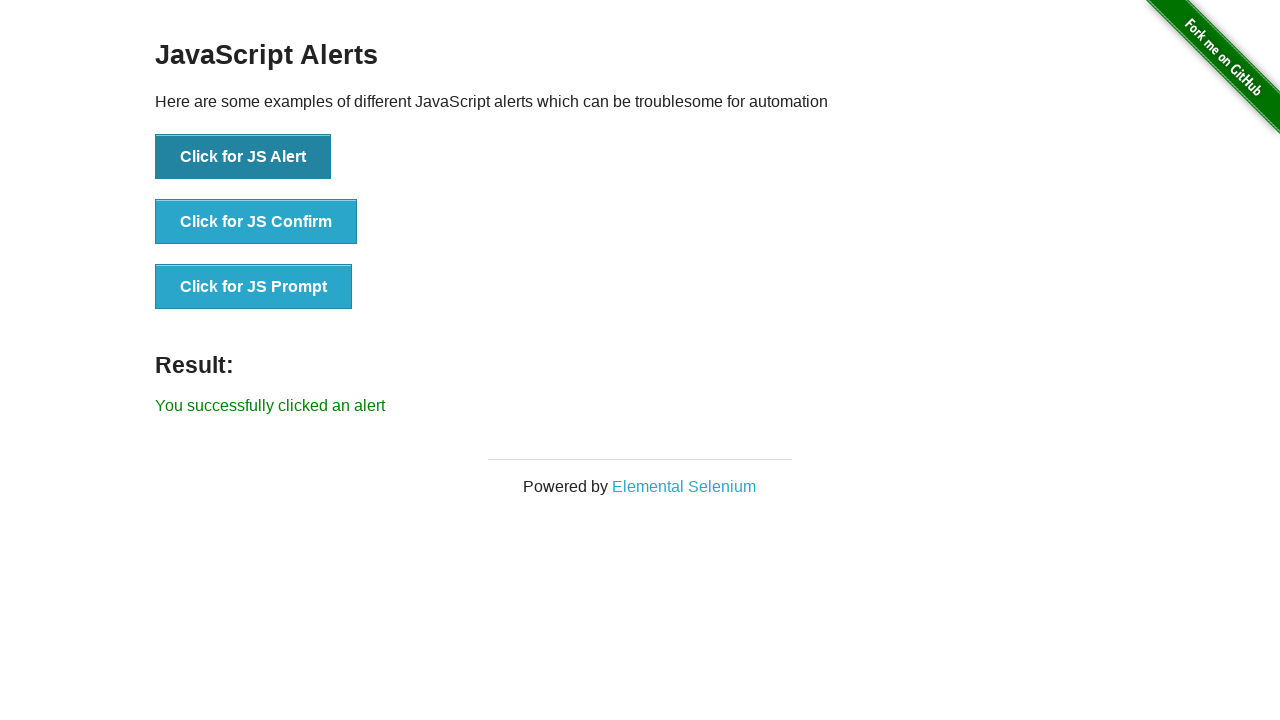

Verified success message is visible
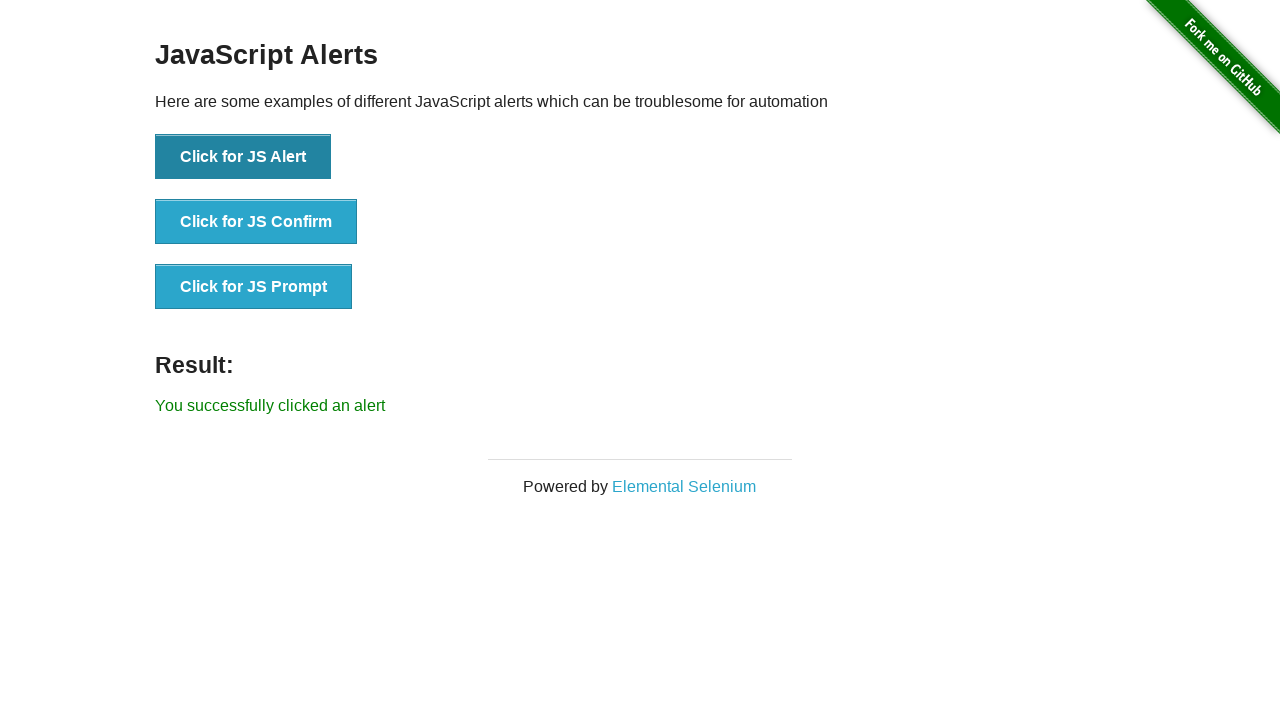

Verified success message text content matches expected text
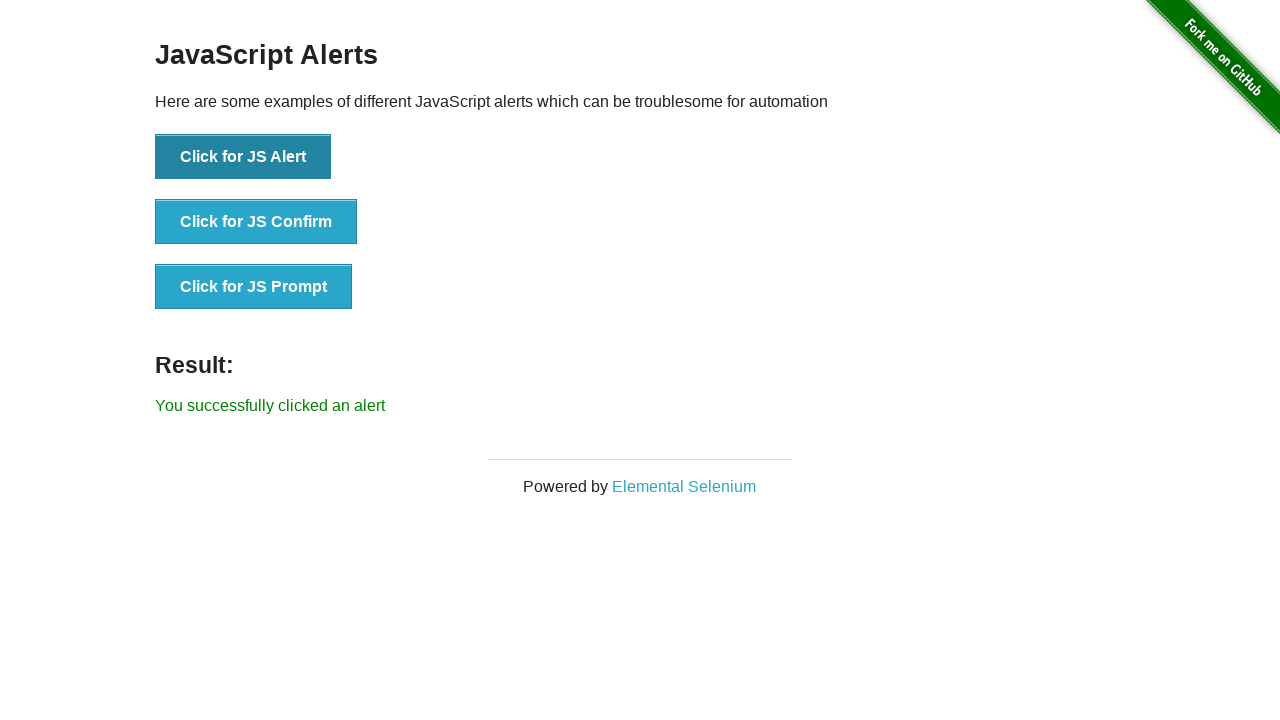

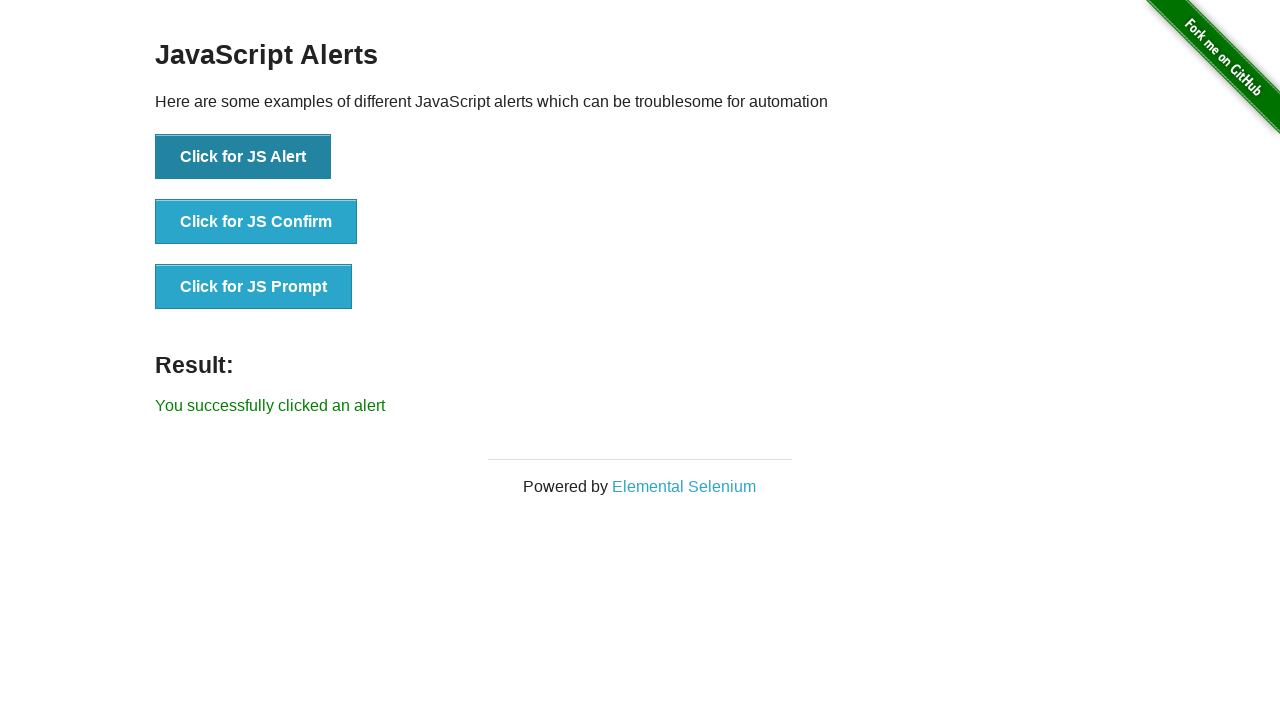